Tests that the toggle-all checkbox updates its state when individual items are completed or cleared.

Starting URL: https://demo.playwright.dev/todomvc

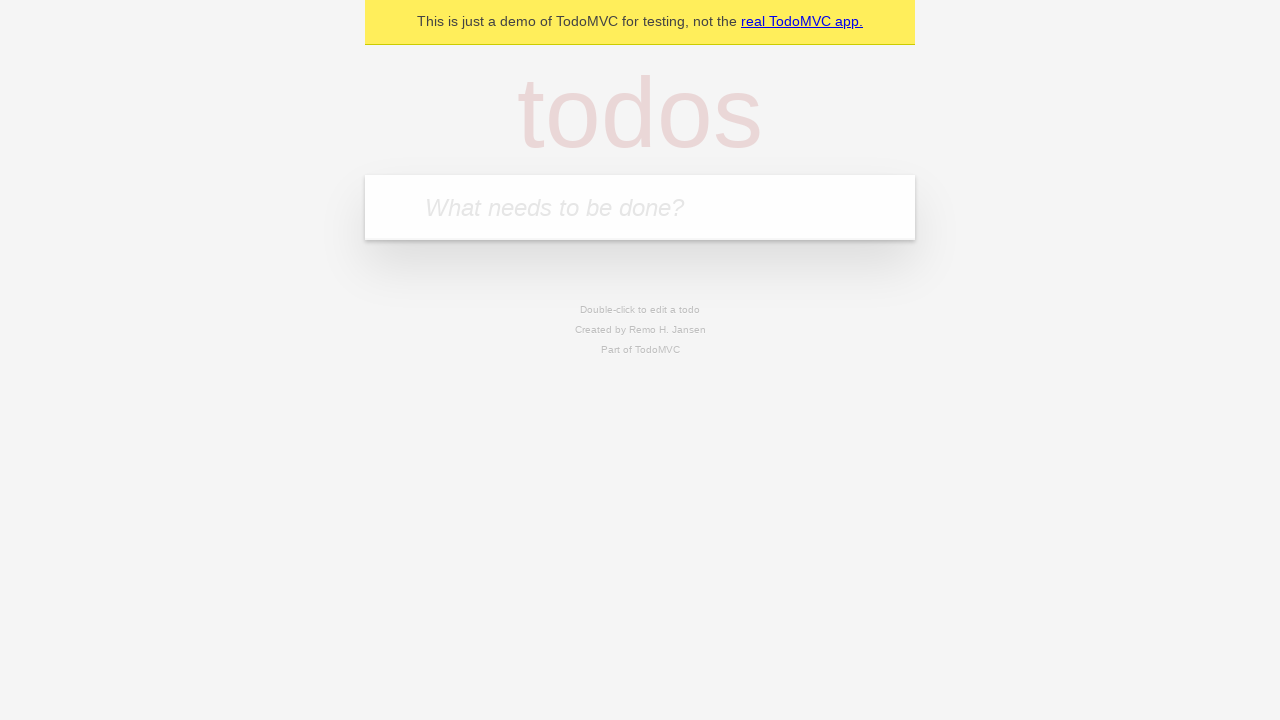

Filled input field with 'buy some cheese' on internal:attr=[placeholder="What needs to be done?"i]
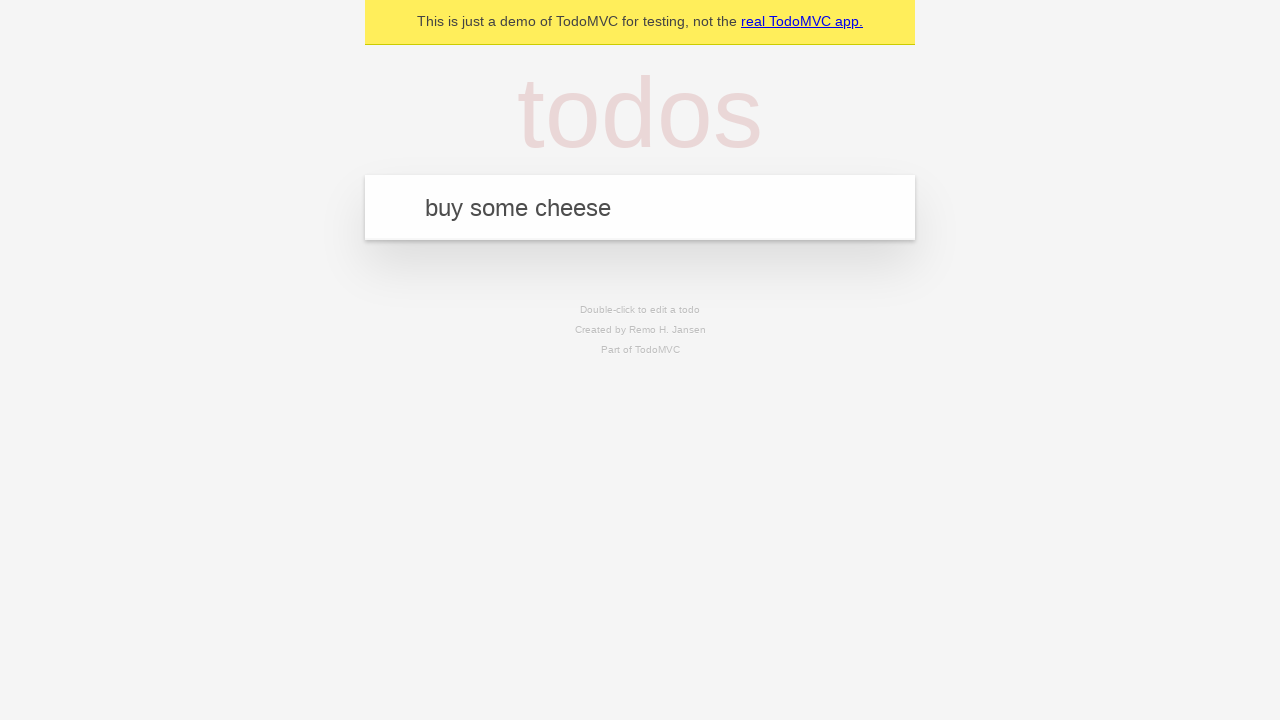

Pressed Enter to add first todo item on internal:attr=[placeholder="What needs to be done?"i]
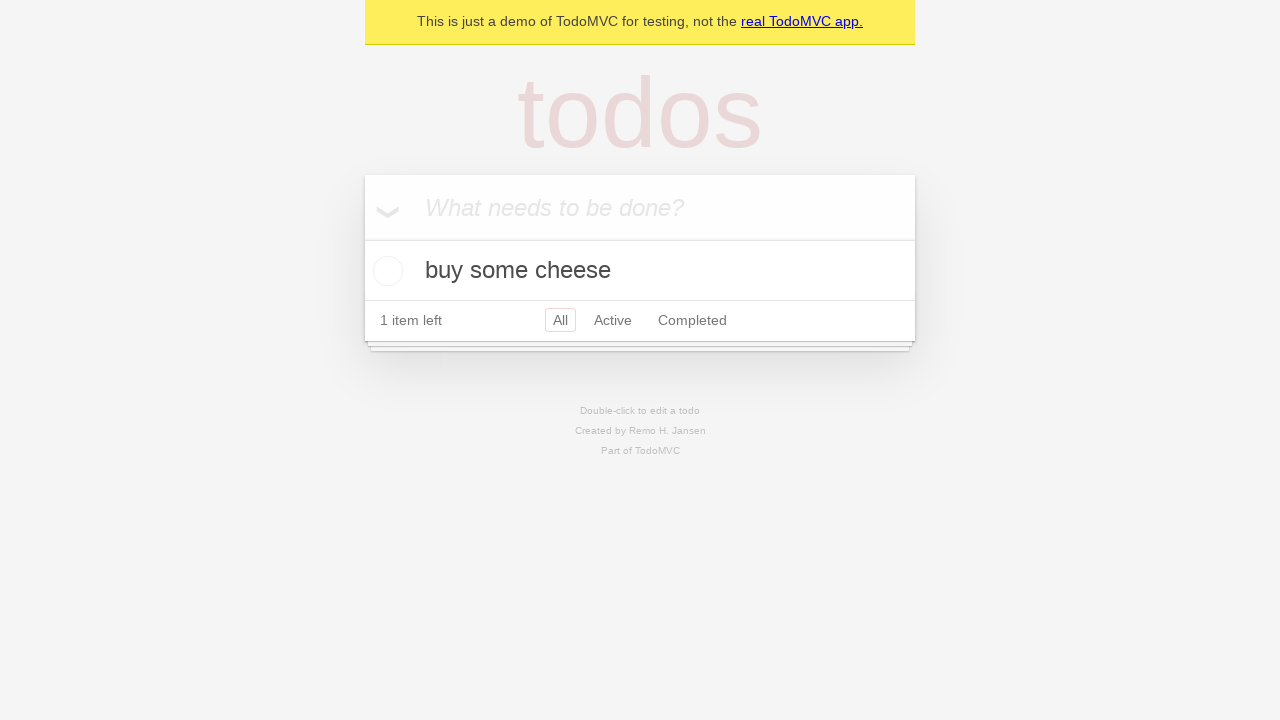

Filled input field with 'feed the cat' on internal:attr=[placeholder="What needs to be done?"i]
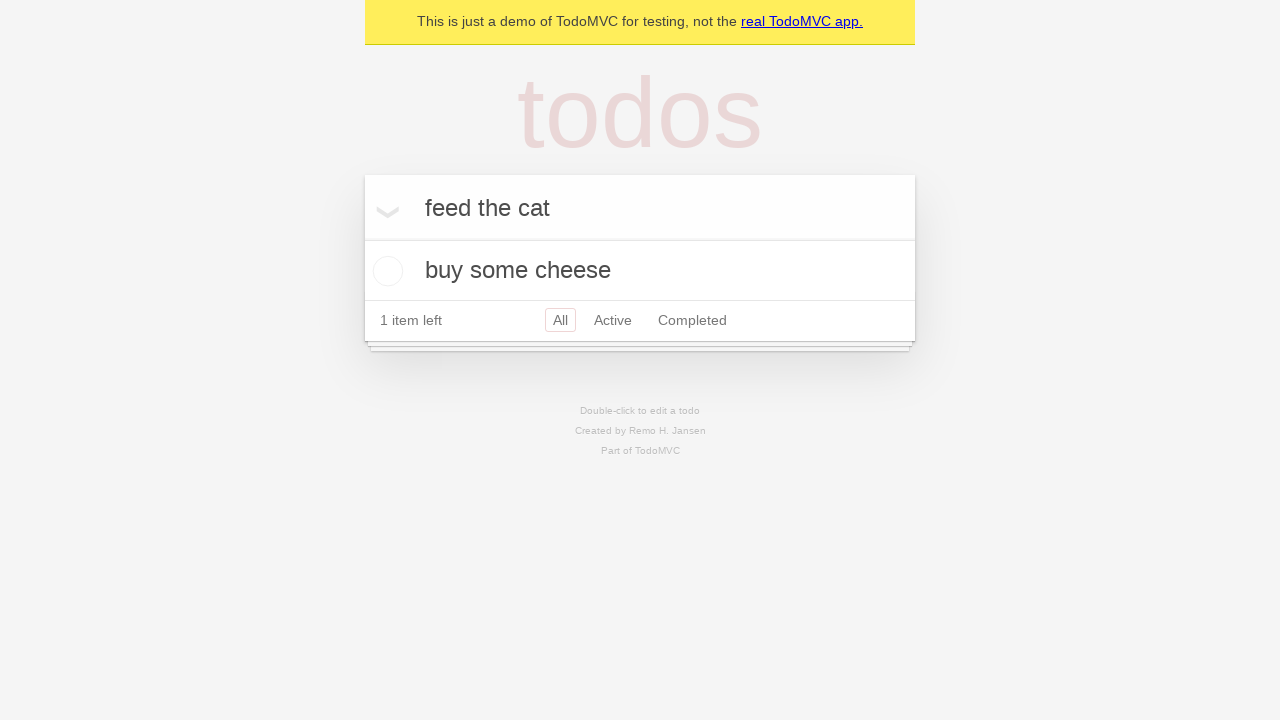

Pressed Enter to add second todo item on internal:attr=[placeholder="What needs to be done?"i]
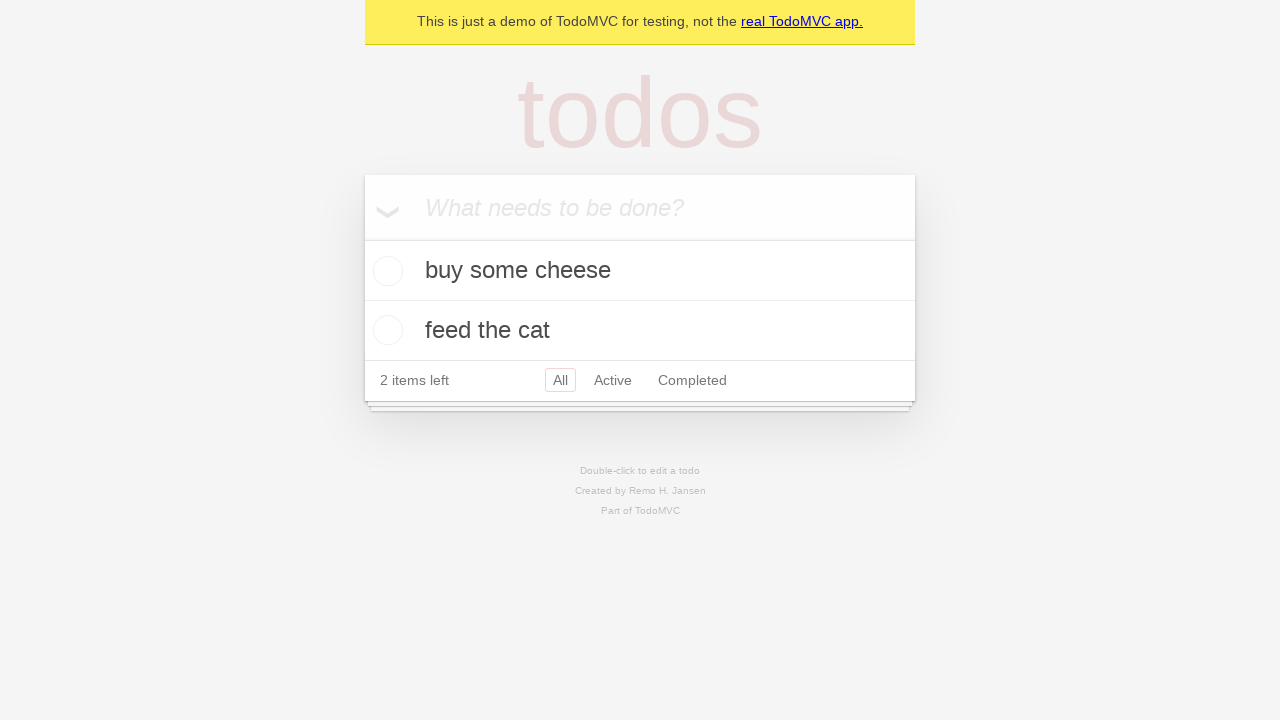

Filled input field with 'book a doctors appointment' on internal:attr=[placeholder="What needs to be done?"i]
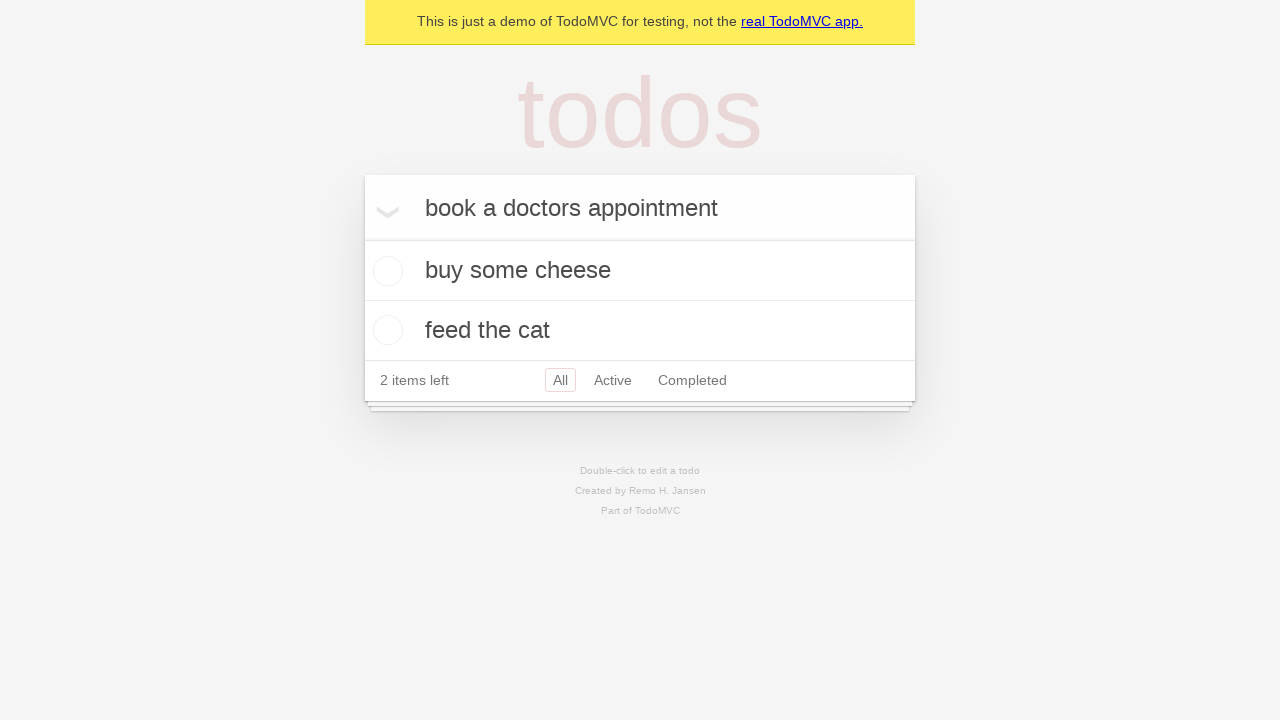

Pressed Enter to add third todo item on internal:attr=[placeholder="What needs to be done?"i]
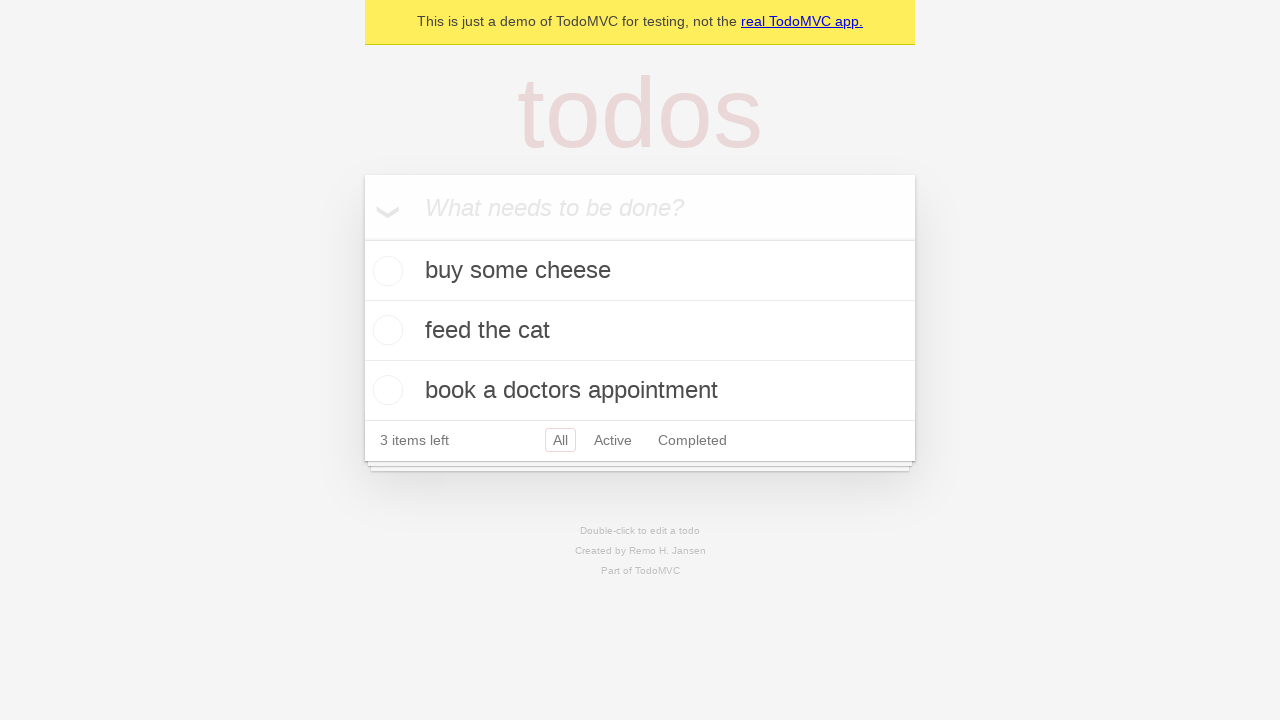

Checked 'Mark all as complete' toggle-all checkbox at (362, 238) on internal:label="Mark all as complete"i
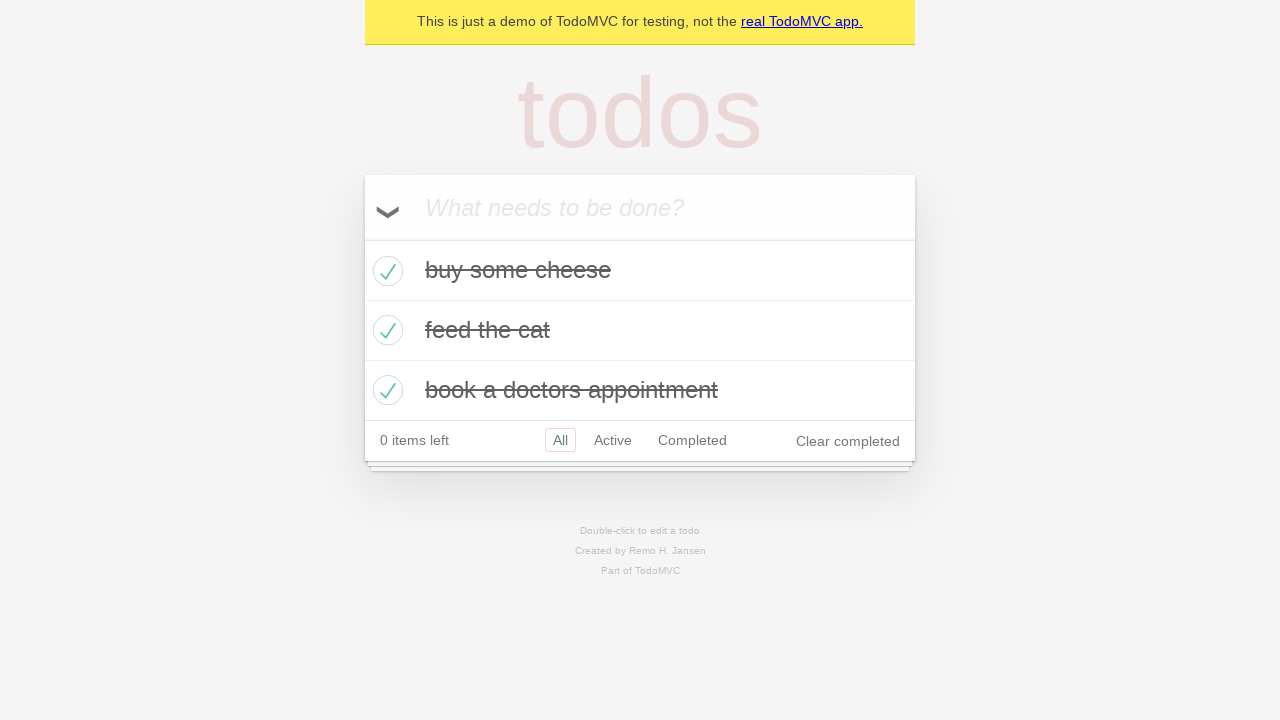

Unchecked first todo item checkbox at (385, 271) on internal:testid=[data-testid="todo-item"s] >> nth=0 >> internal:role=checkbox
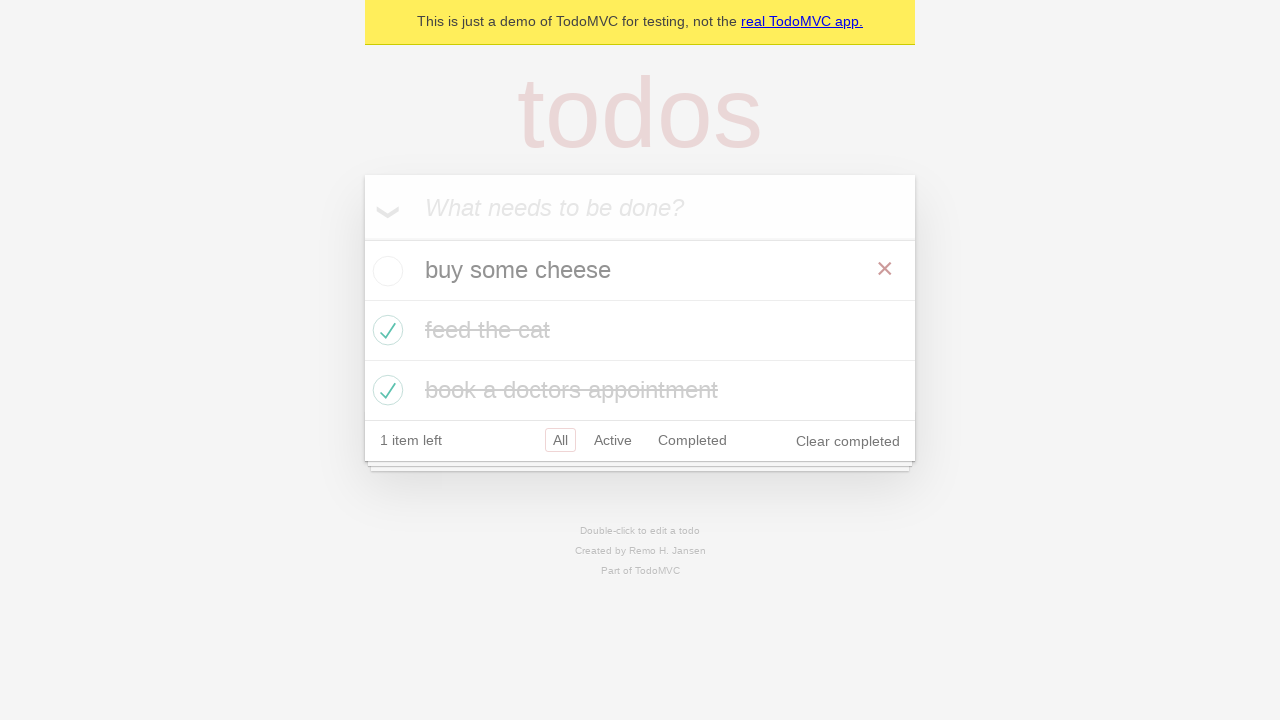

Checked first todo item checkbox again at (385, 271) on internal:testid=[data-testid="todo-item"s] >> nth=0 >> internal:role=checkbox
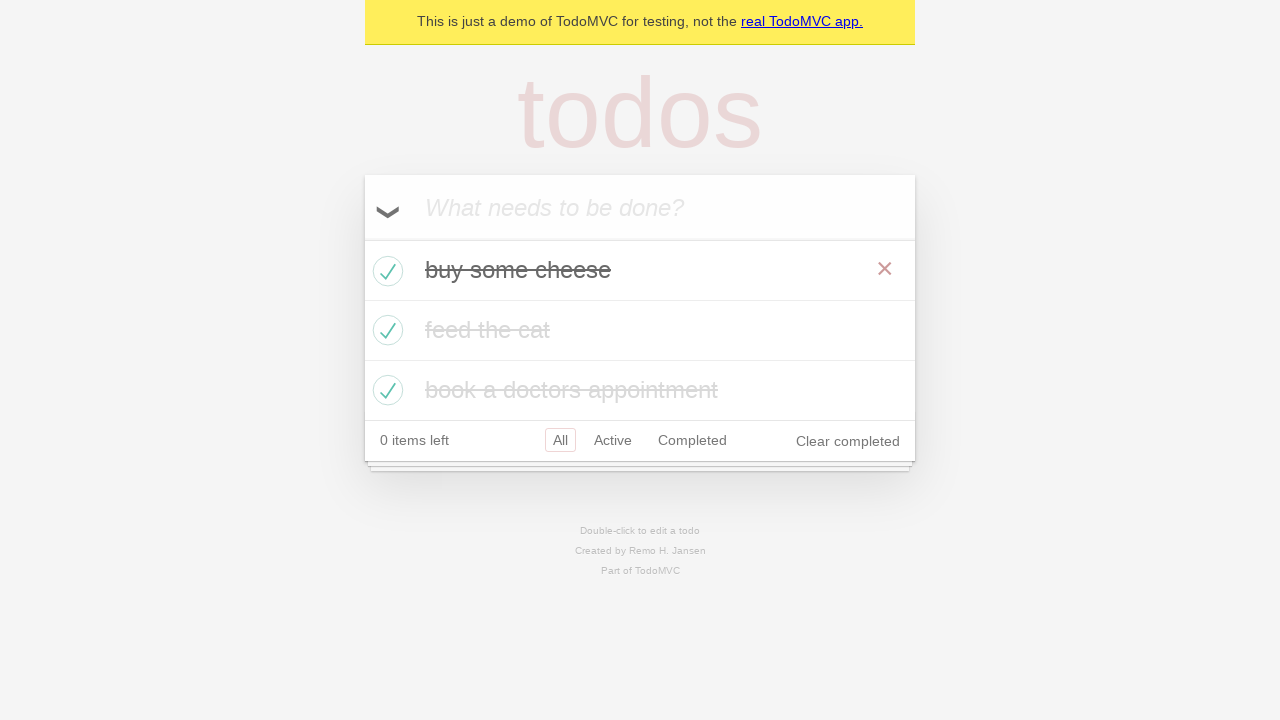

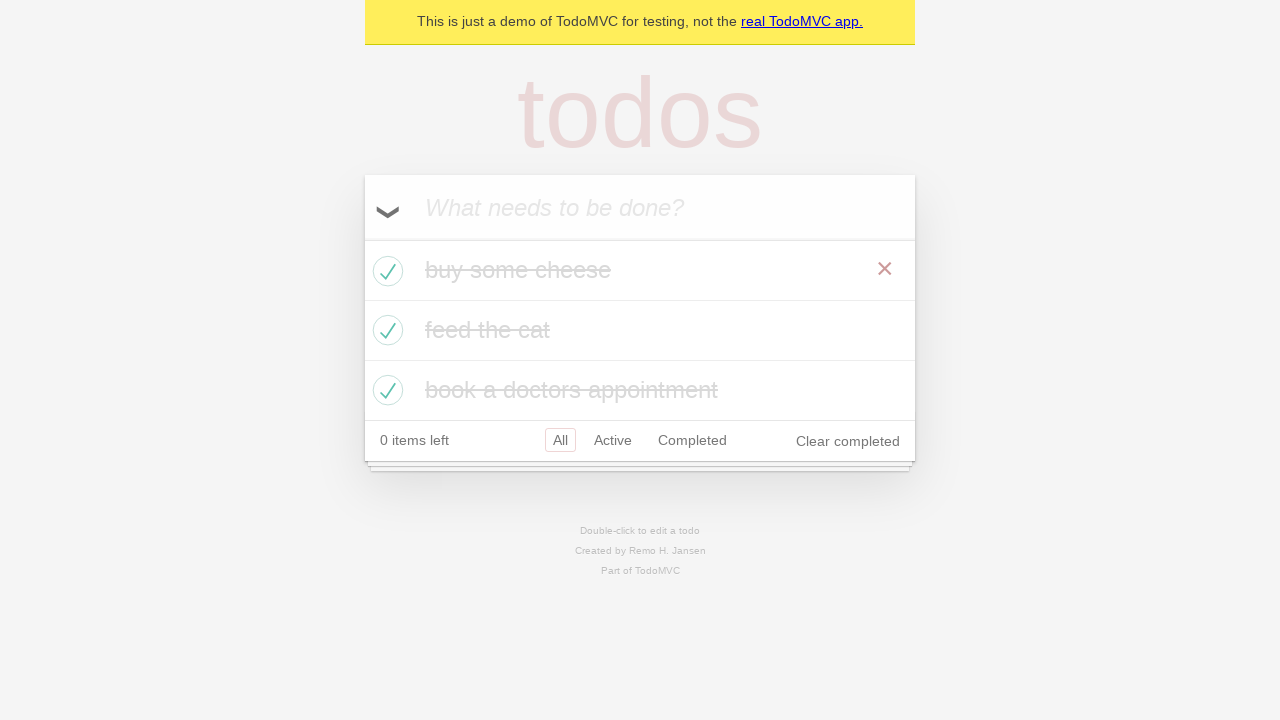